Finds the login navigation element by its ID and verifies it exists on the page

Starting URL: http://training.skillo-bg.com:4200/posts/all

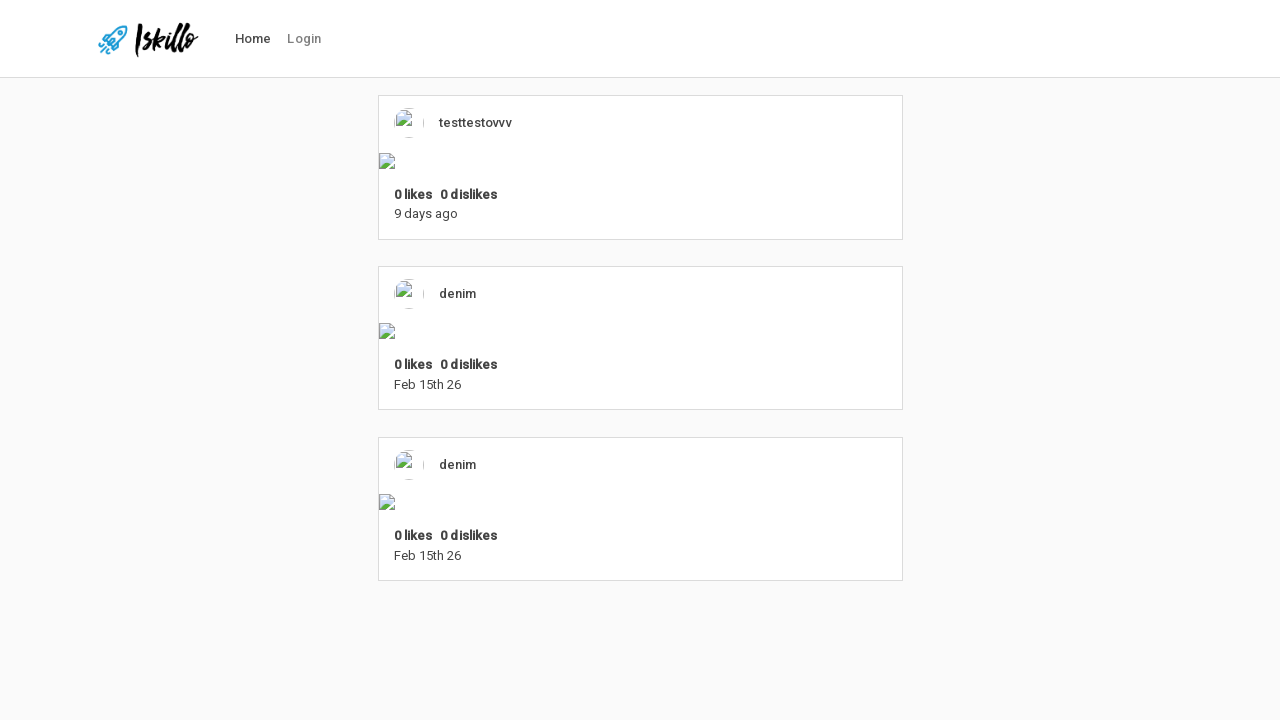

Navigated to http://training.skillo-bg.com:4200/posts/all
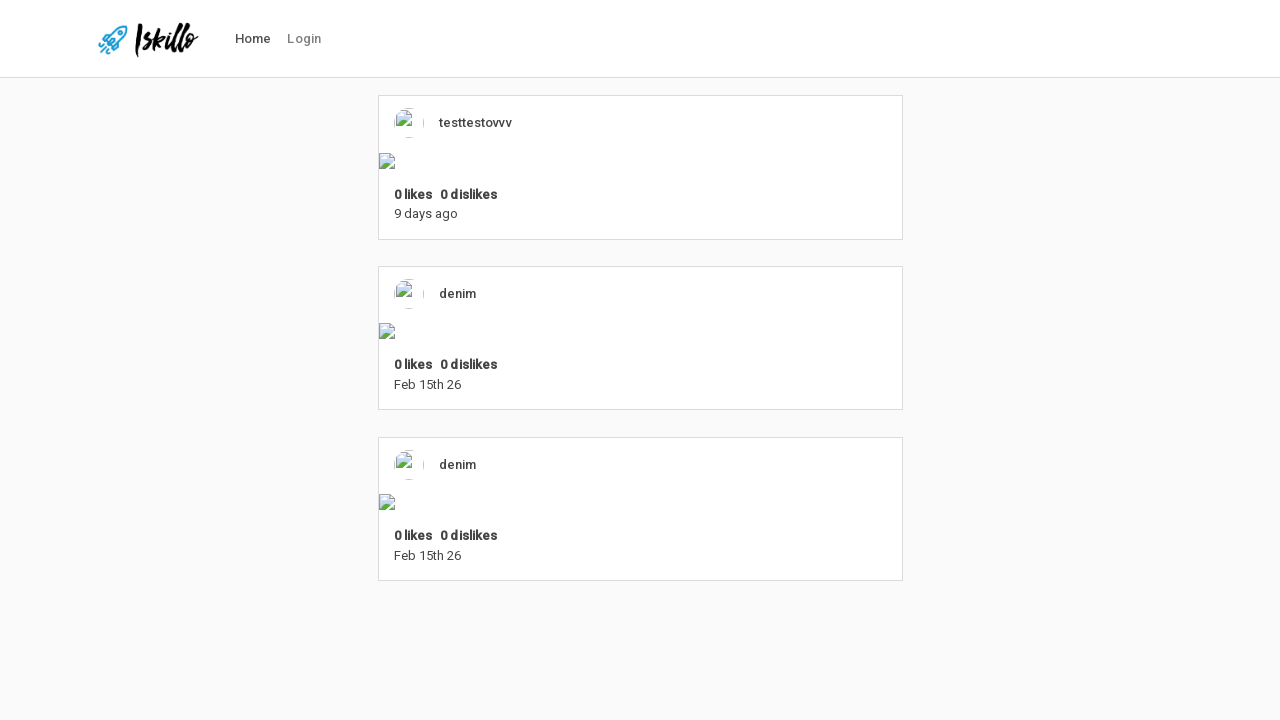

Located login navigation element by ID 'nav-link-login'
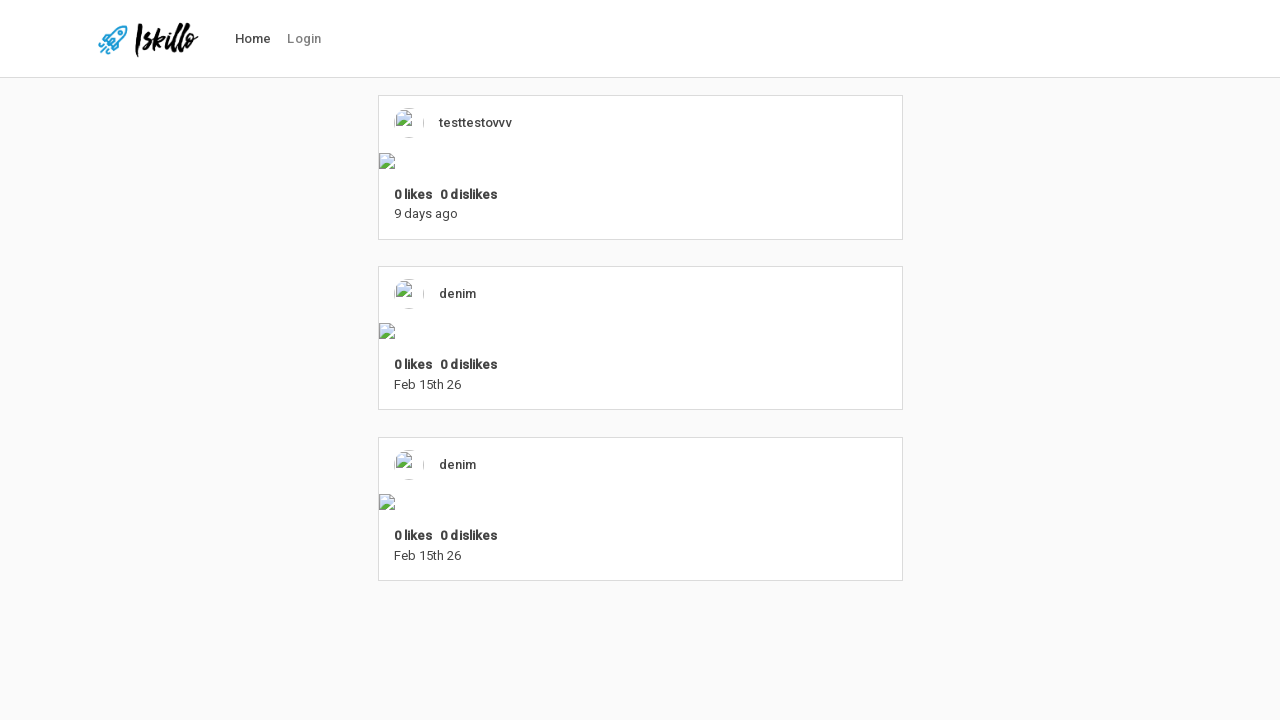

Printed login element info to console
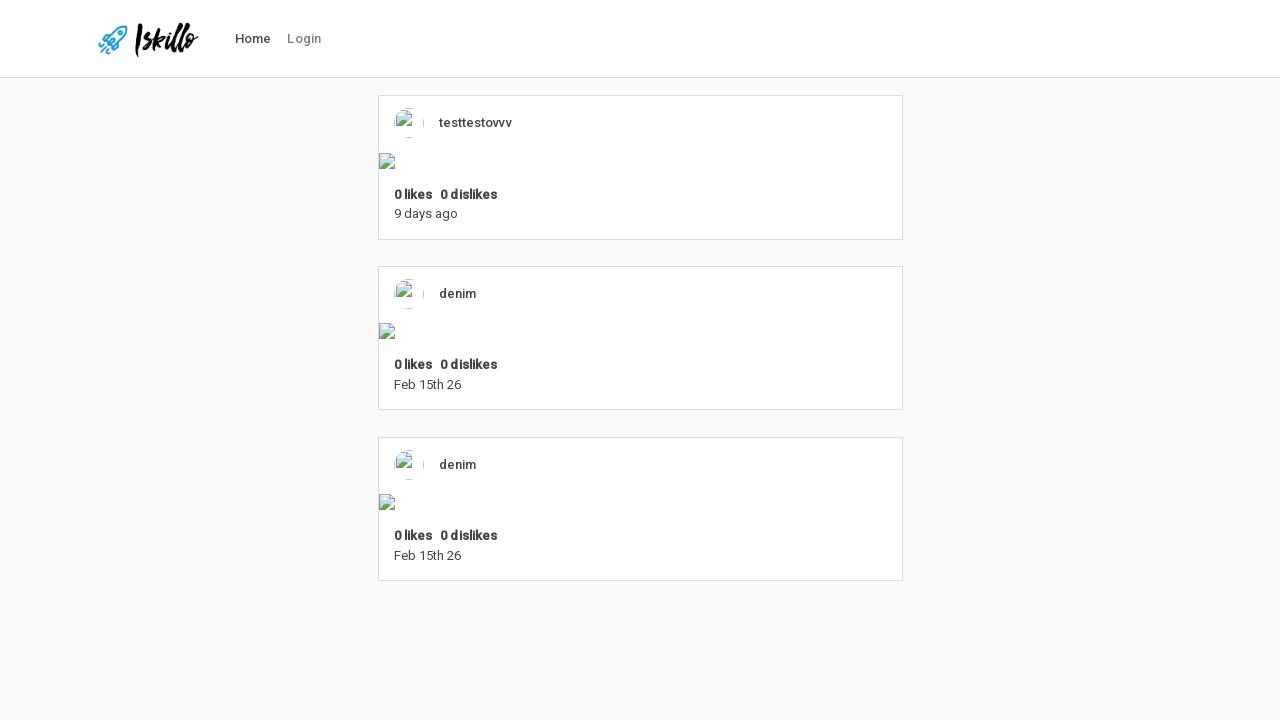

Verified login navigation element is visible on the page
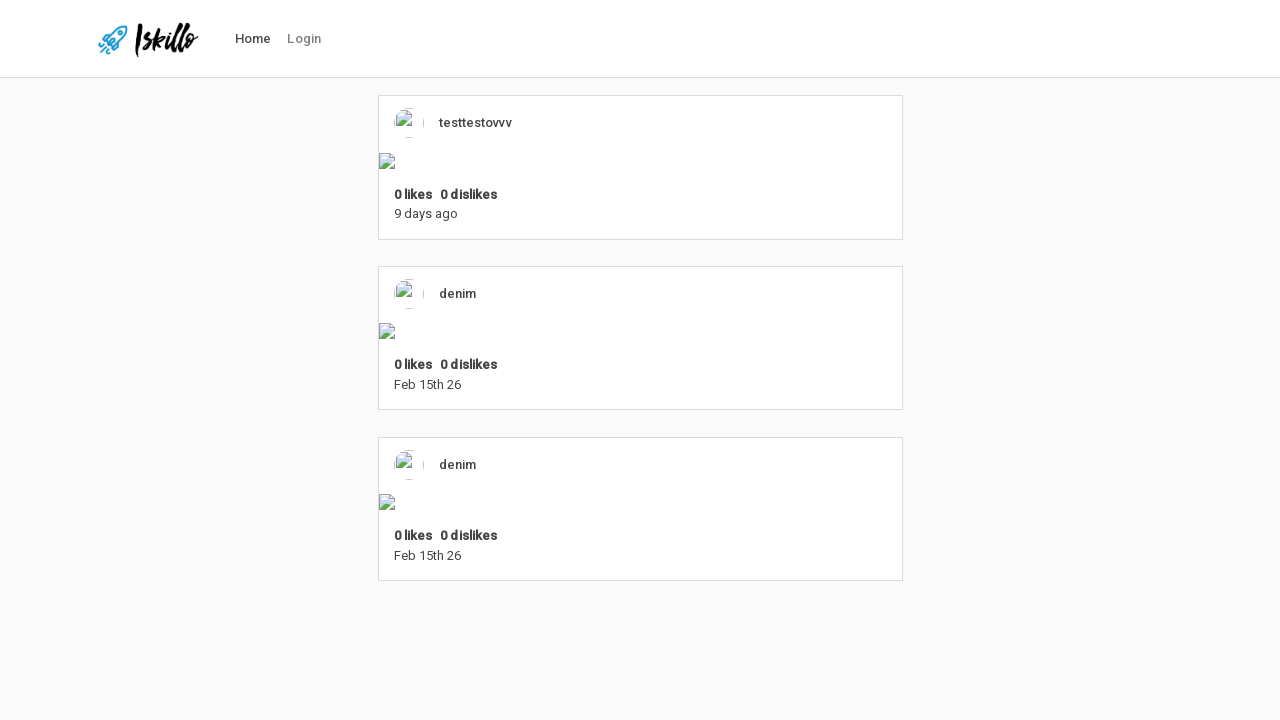

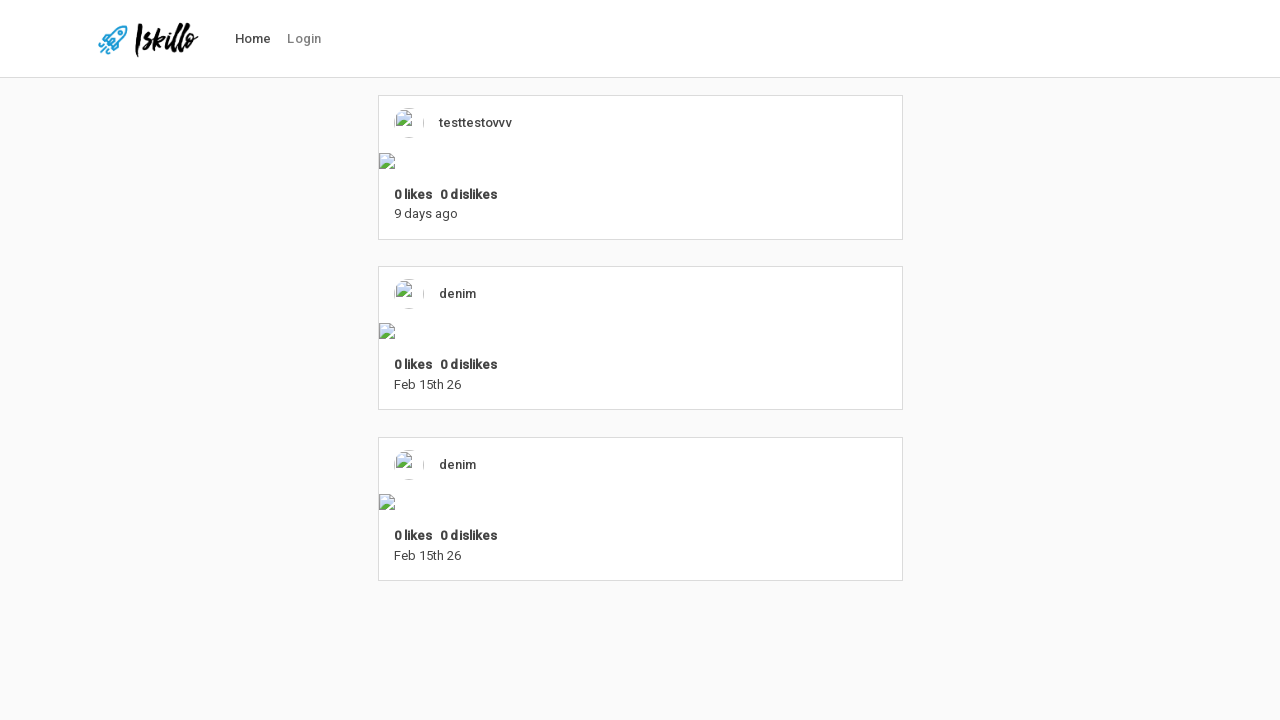